Tests drag-and-drop functionality by switching to an iframe and dragging an element to a drop target on the jQueryUI droppable demo page.

Starting URL: https://jqueryui.com/droppable/

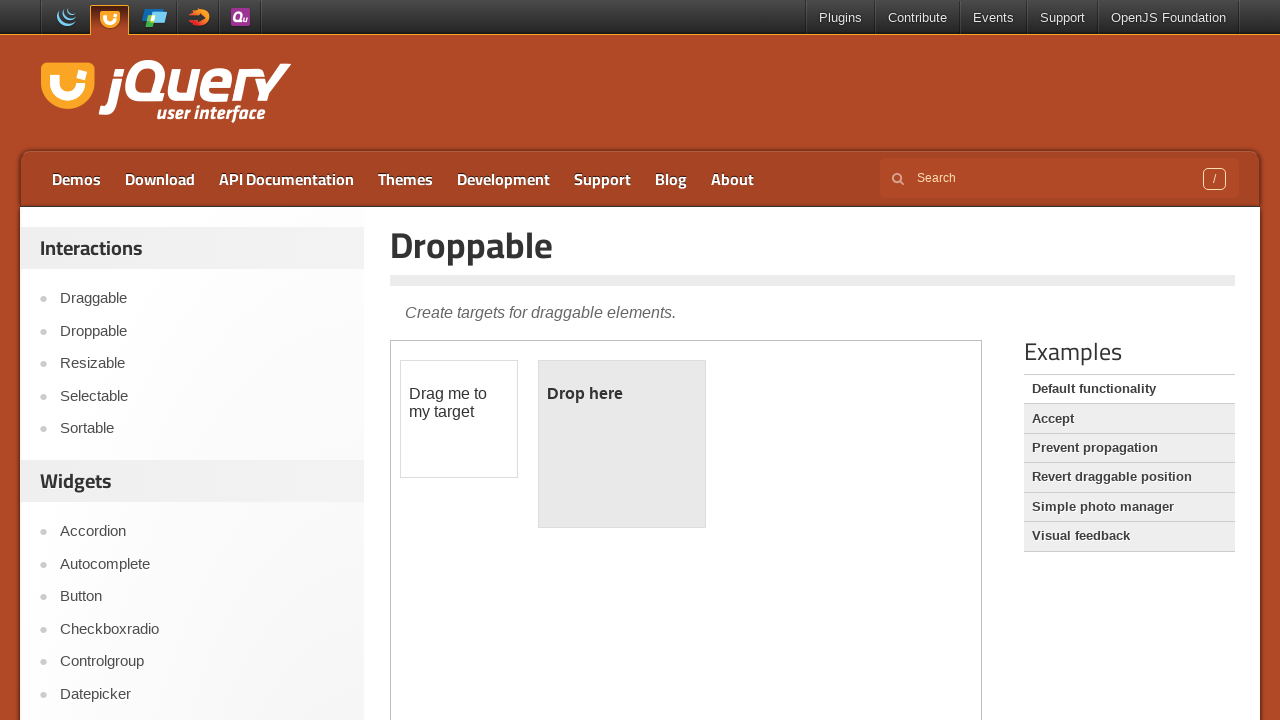

Located the demo iframe containing drag-drop elements
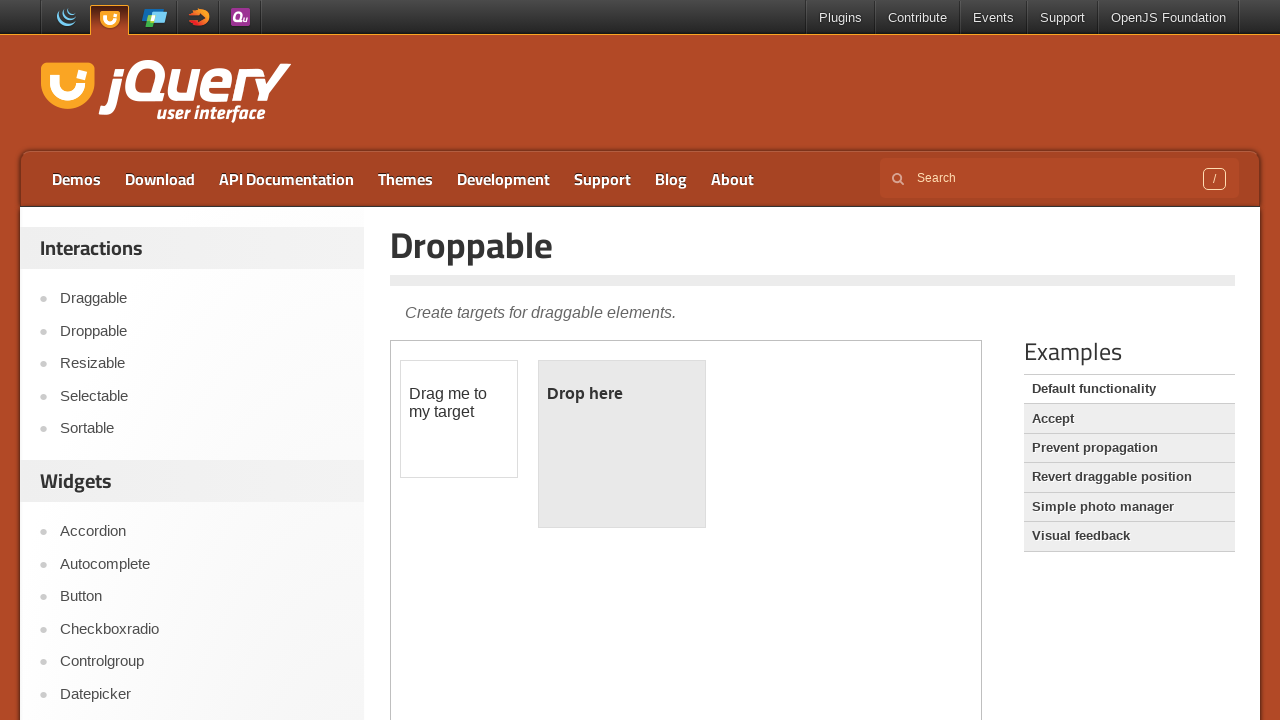

Located the draggable element with id 'draggable'
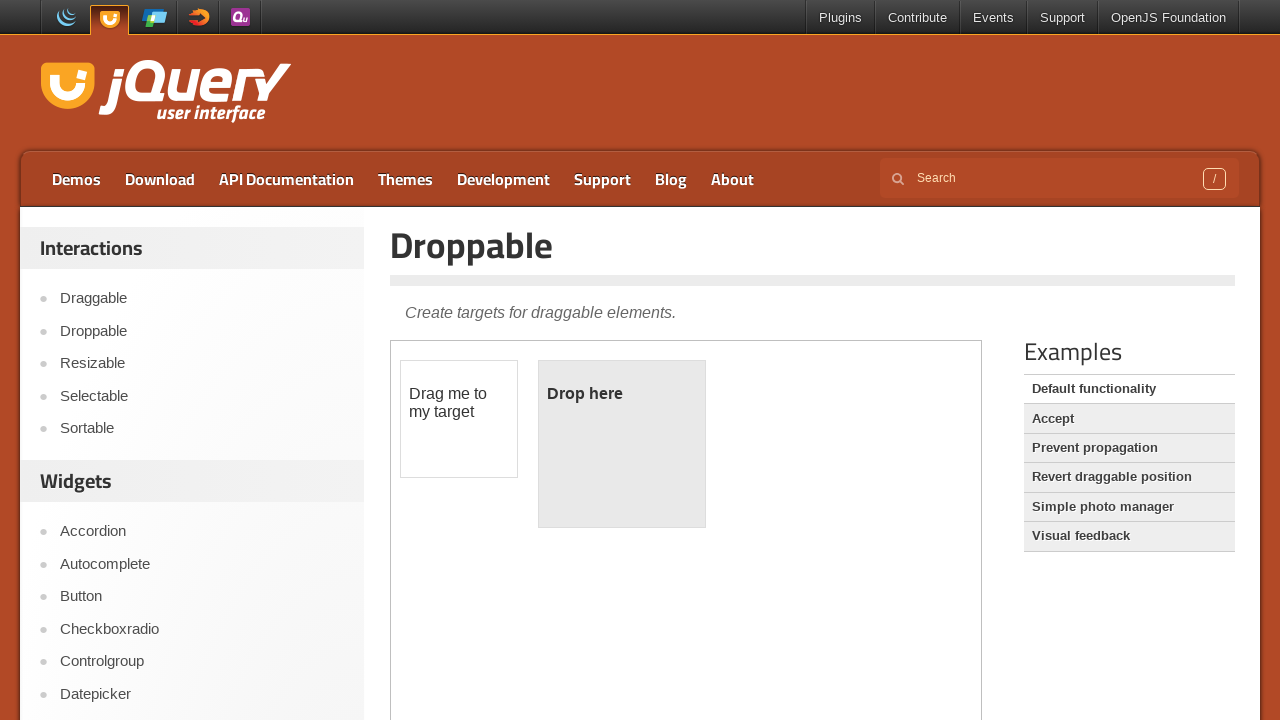

Located the droppable target element with id 'droppable'
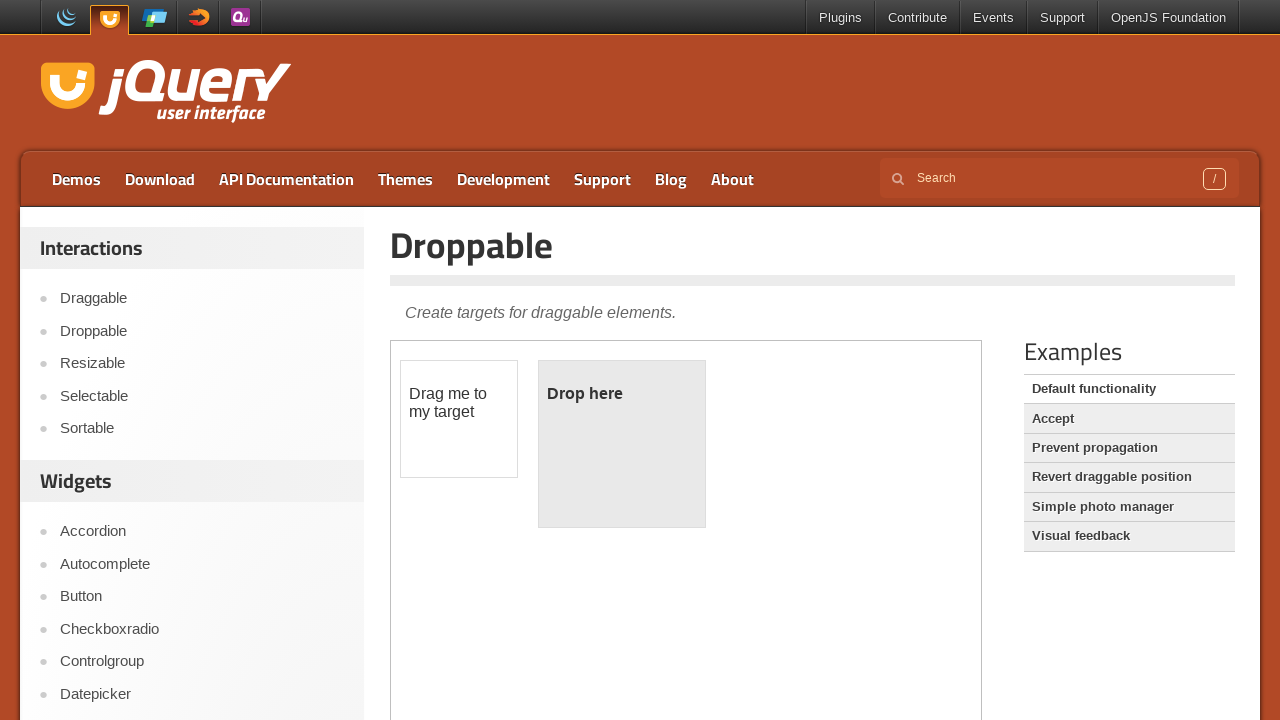

Dragged the draggable element to the droppable target at (622, 444)
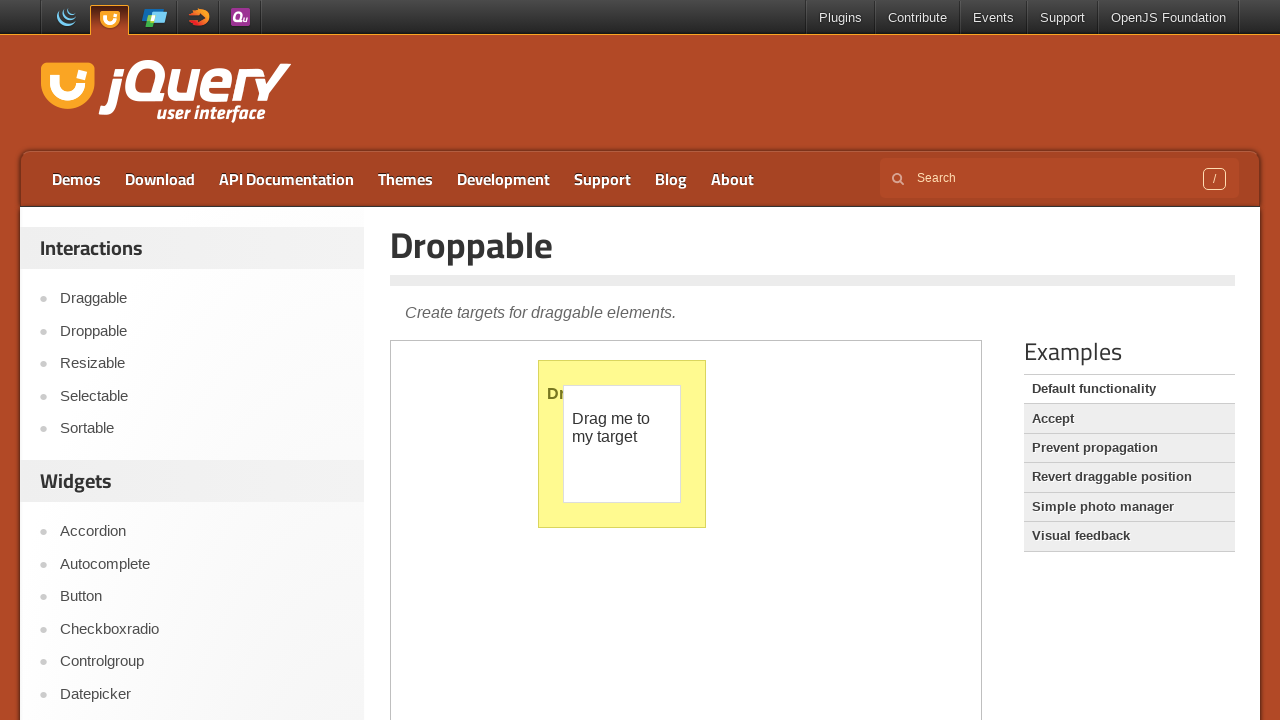

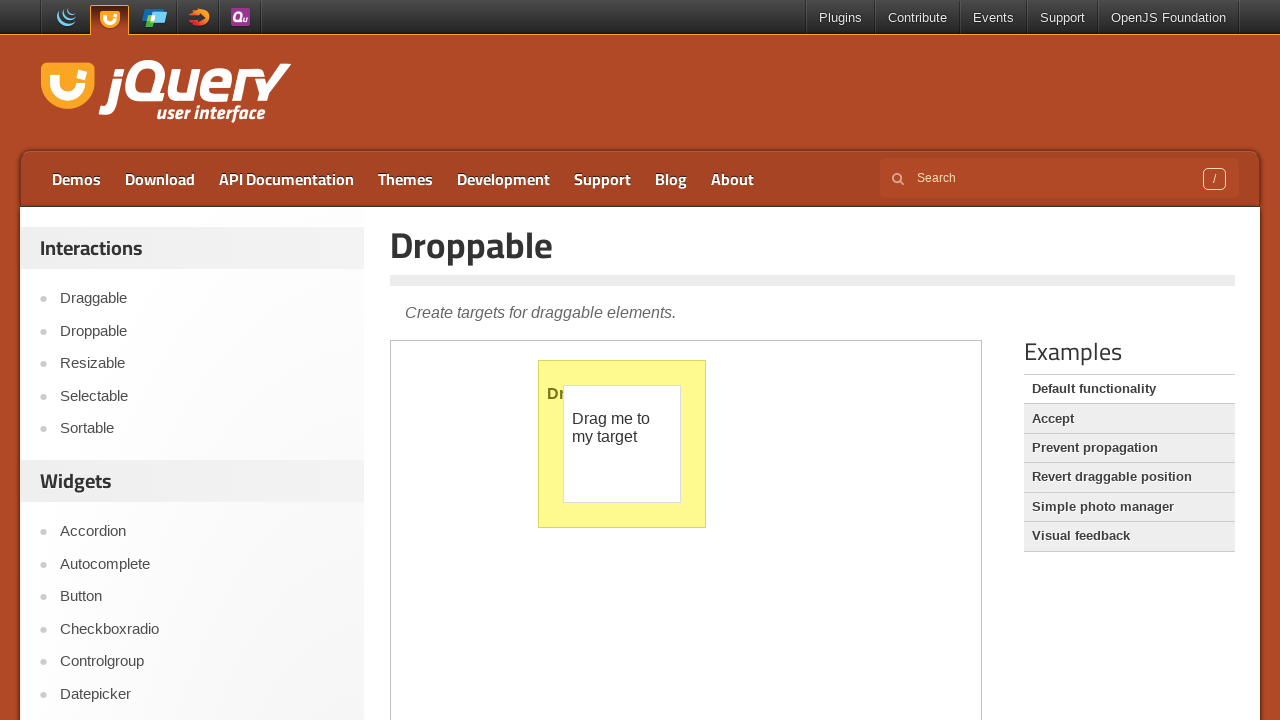